Tests browser window handling by scrolling down the page, clicking a button that opens a new tab, and capturing the window handles for the parent and child windows.

Starting URL: https://demoqa.com/browser-windows

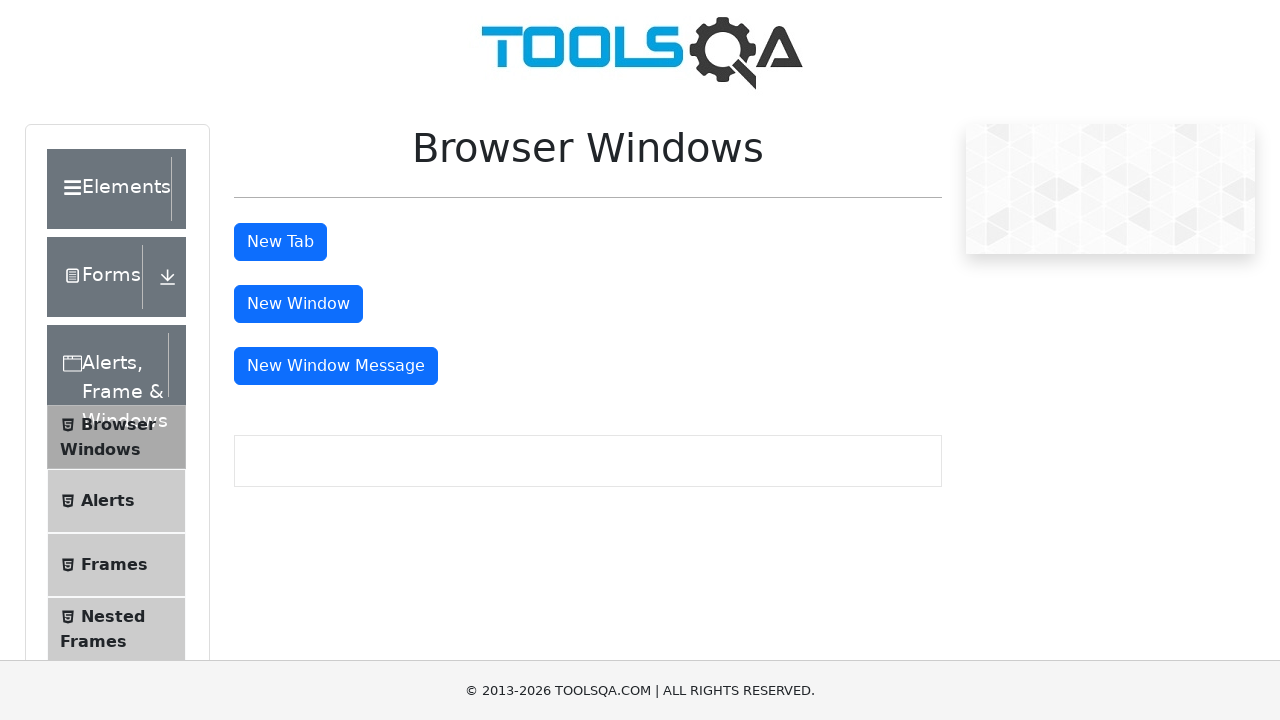

Scrolled down the page by 300 pixels
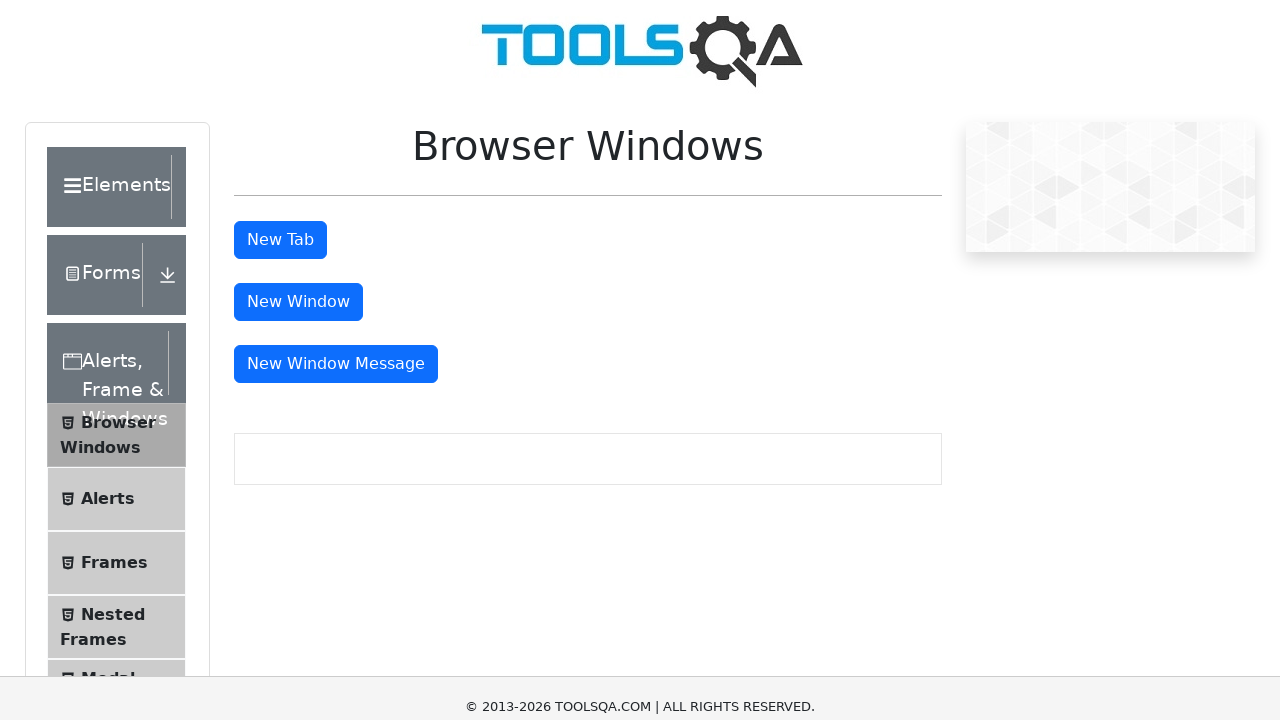

Clicked the 'New Tab' button at (280, 242) on button#tabButton
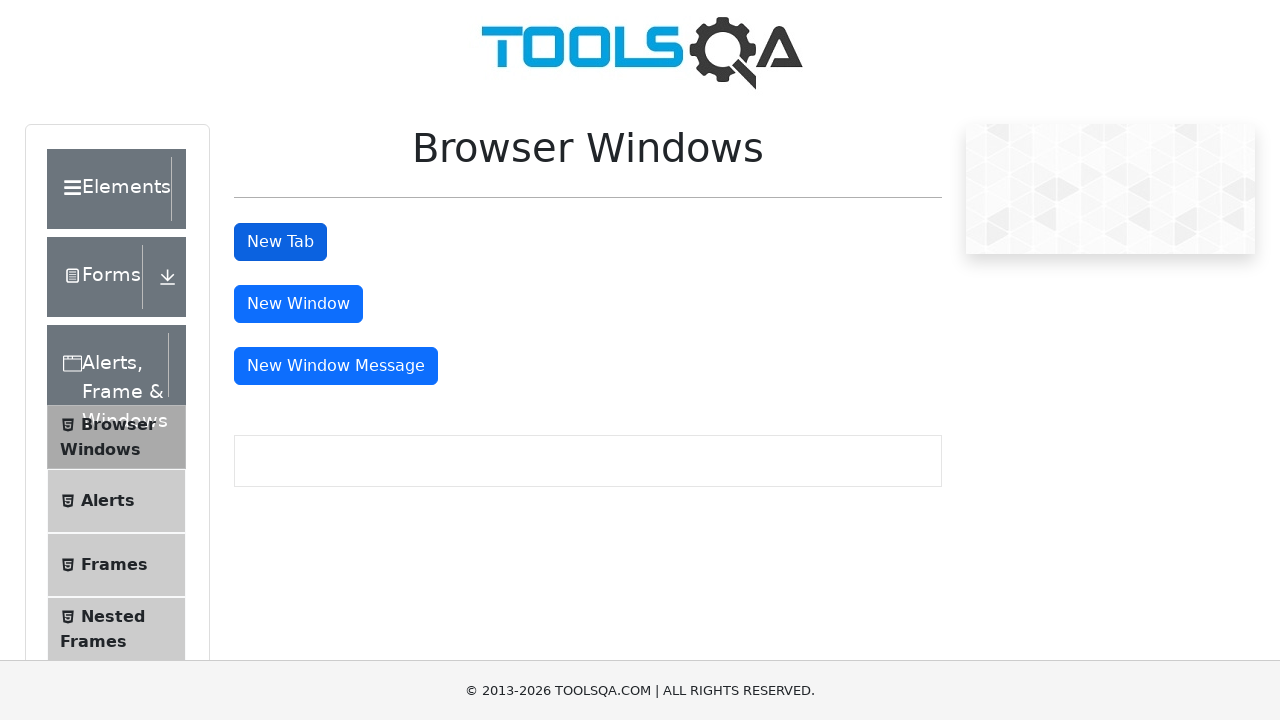

Waited 1000ms for new tab to open
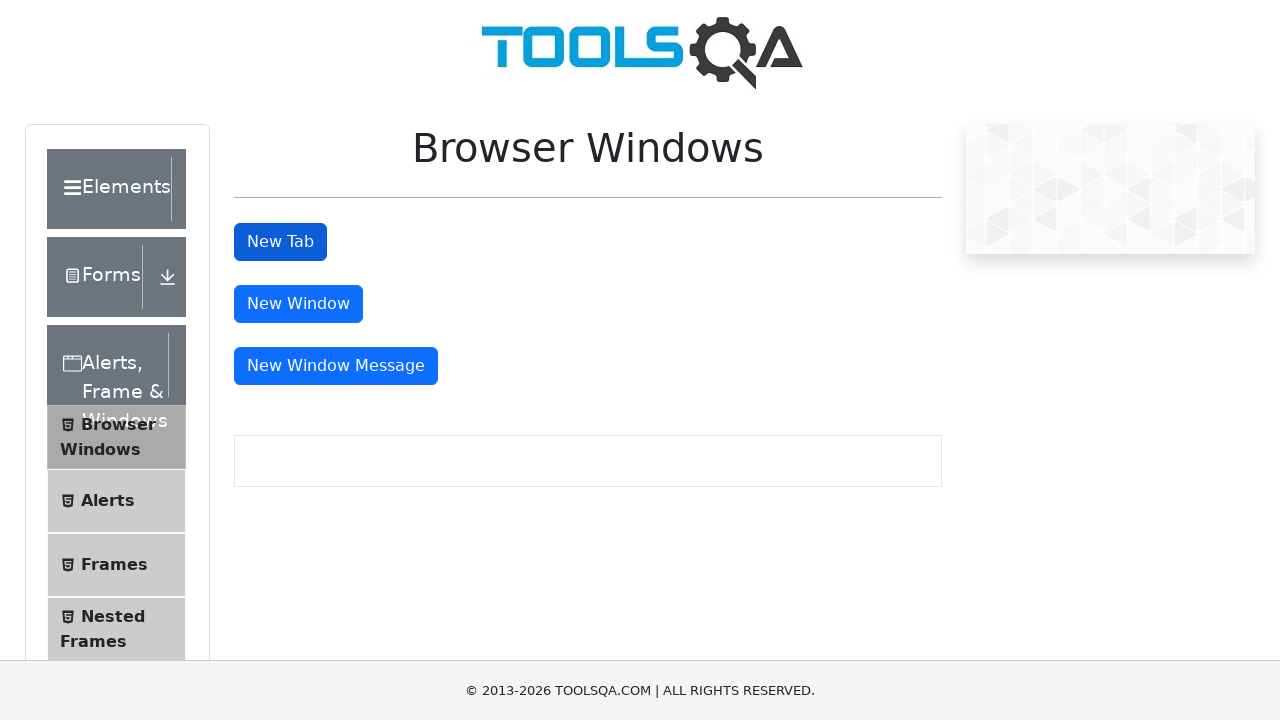

Retrieved all pages from browser context
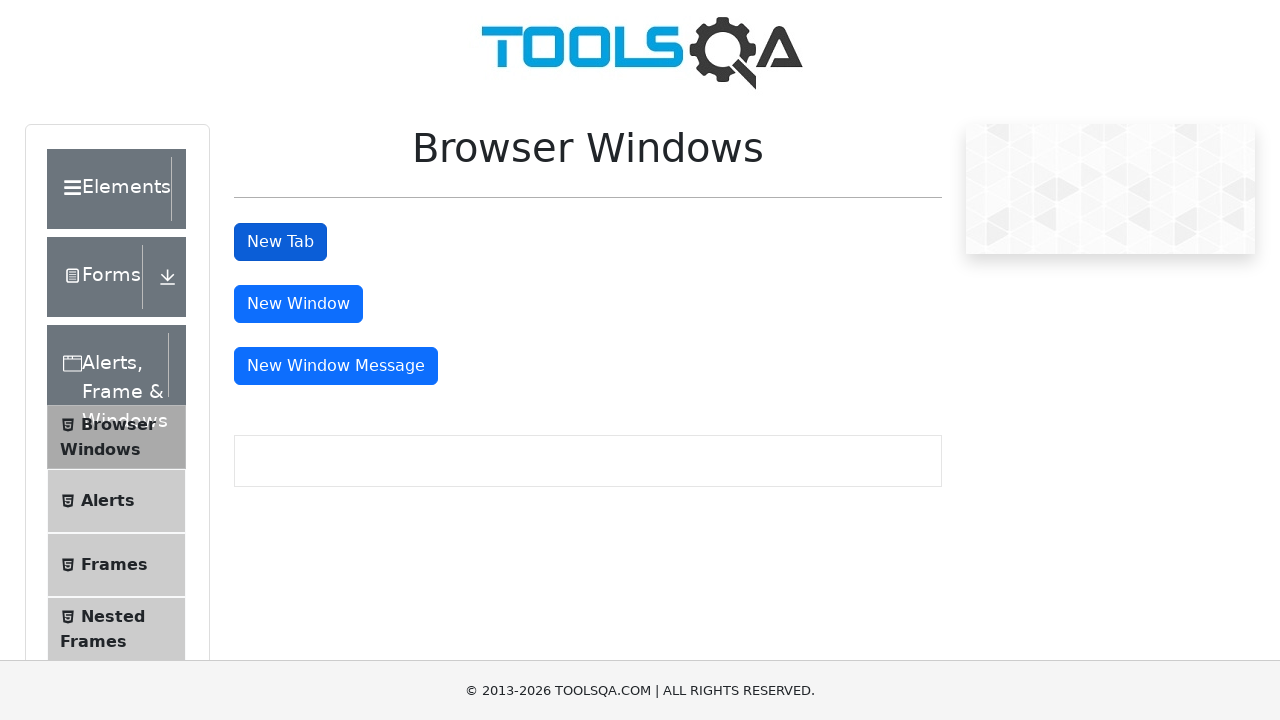

Identified parent page (first window)
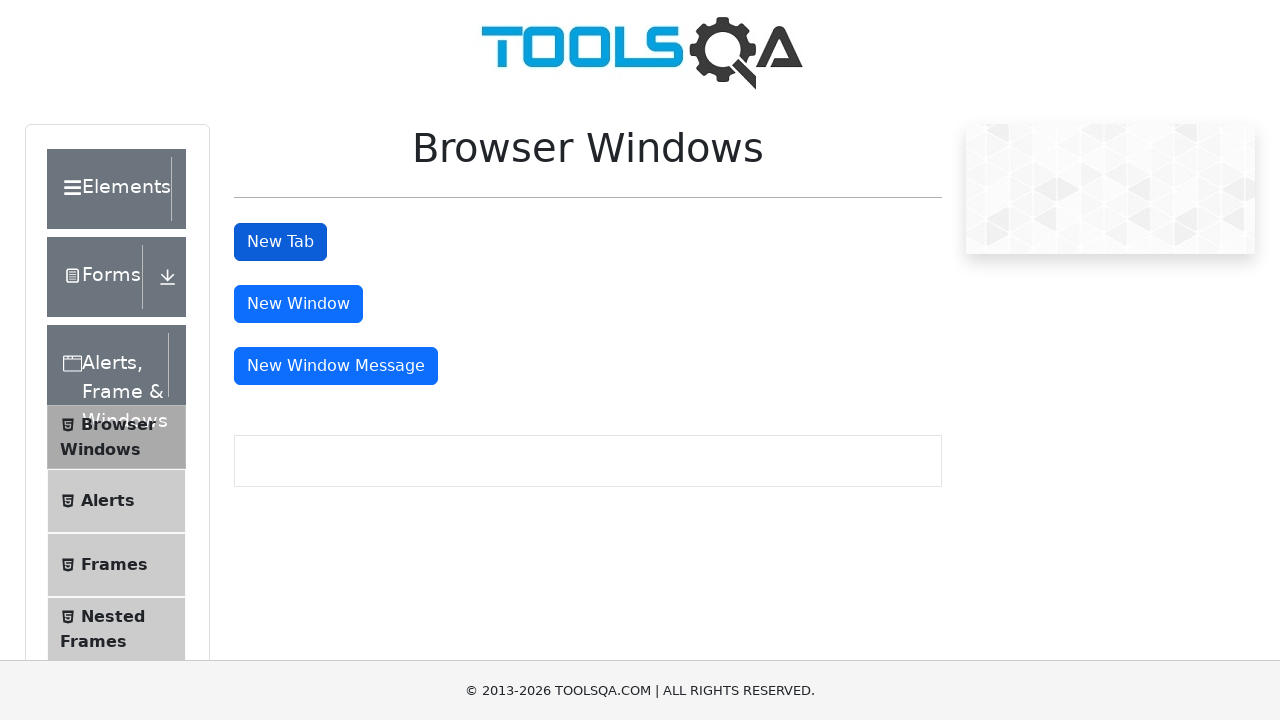

Identified child page (second window) - Total pages: 2
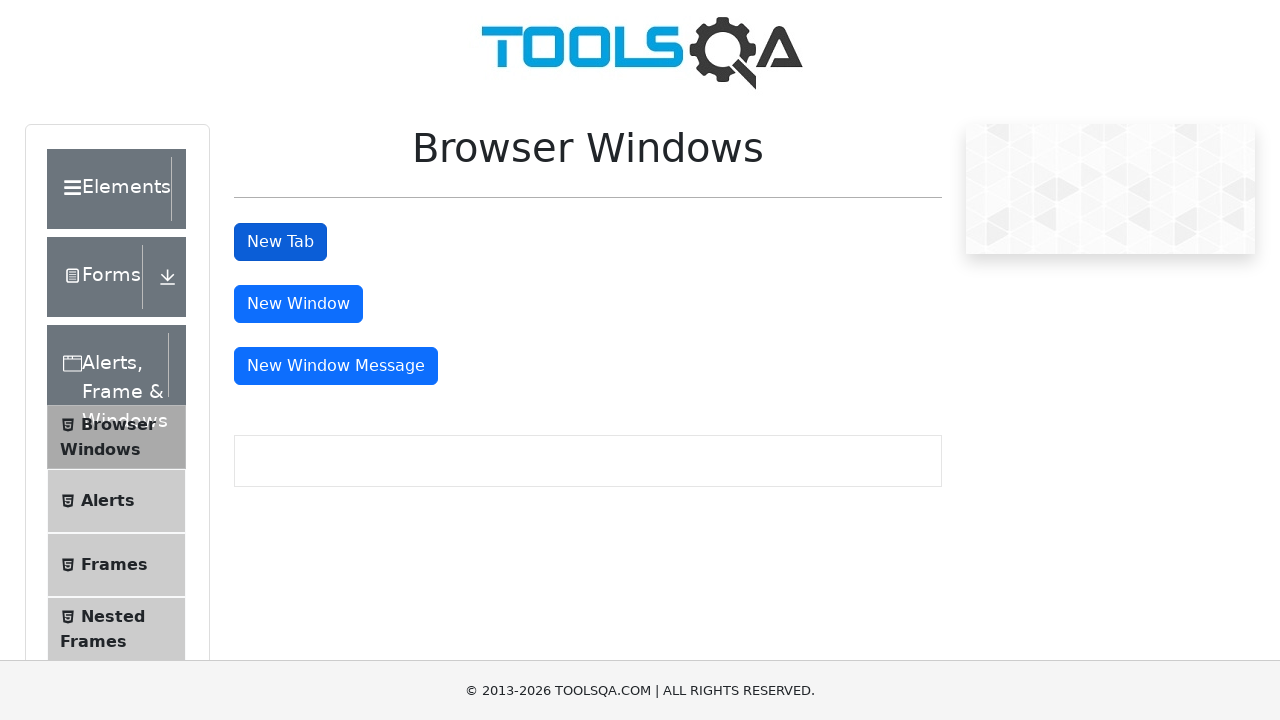

Waited for #sampleHeading selector to appear in child page
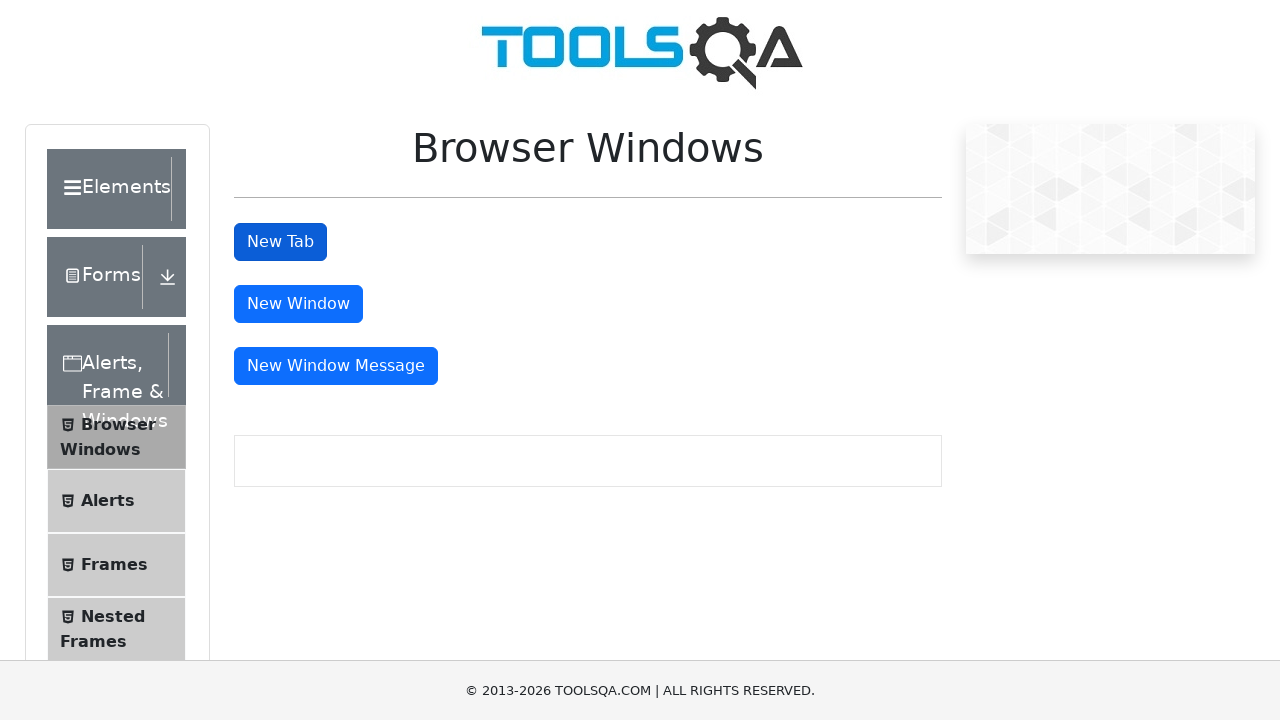

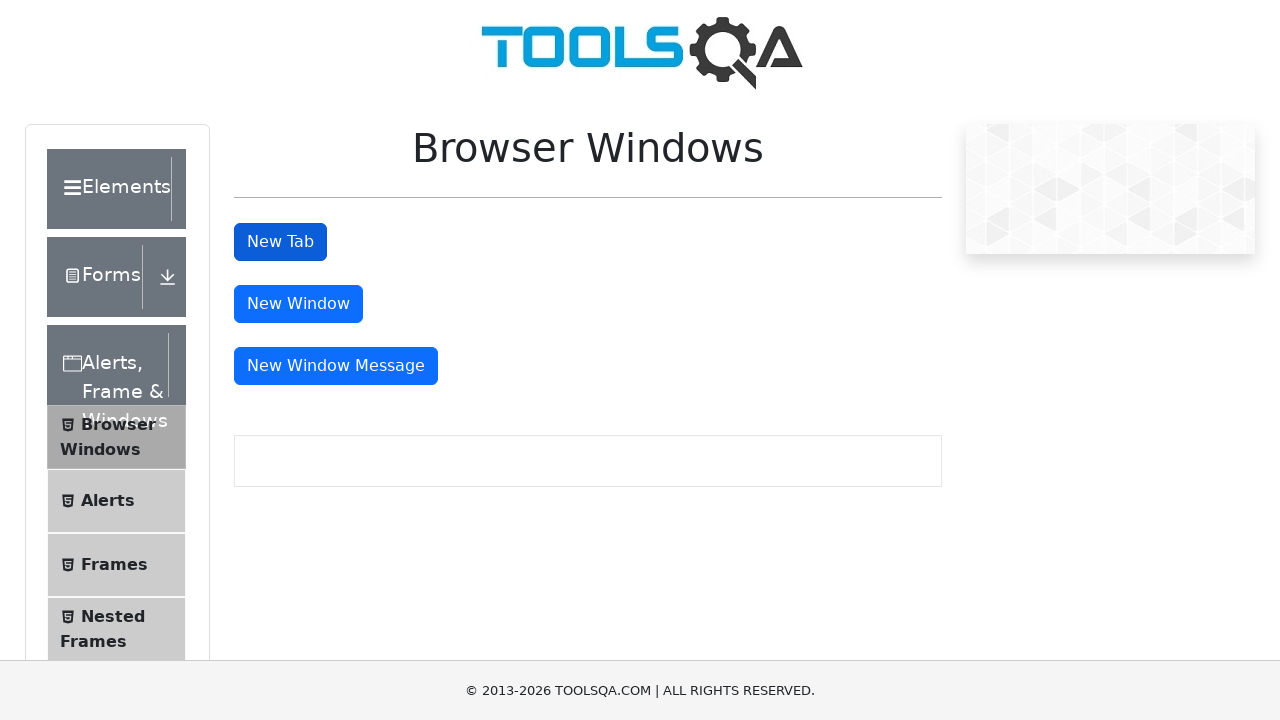